Tests a grocery e-commerce practice site by searching for products containing "ca", verifying the product count, adding multiple items to cart by clicking buttons, and verifying the brand logo text displays "GREENKART".

Starting URL: https://rahulshettyacademy.com/seleniumPractise/#/

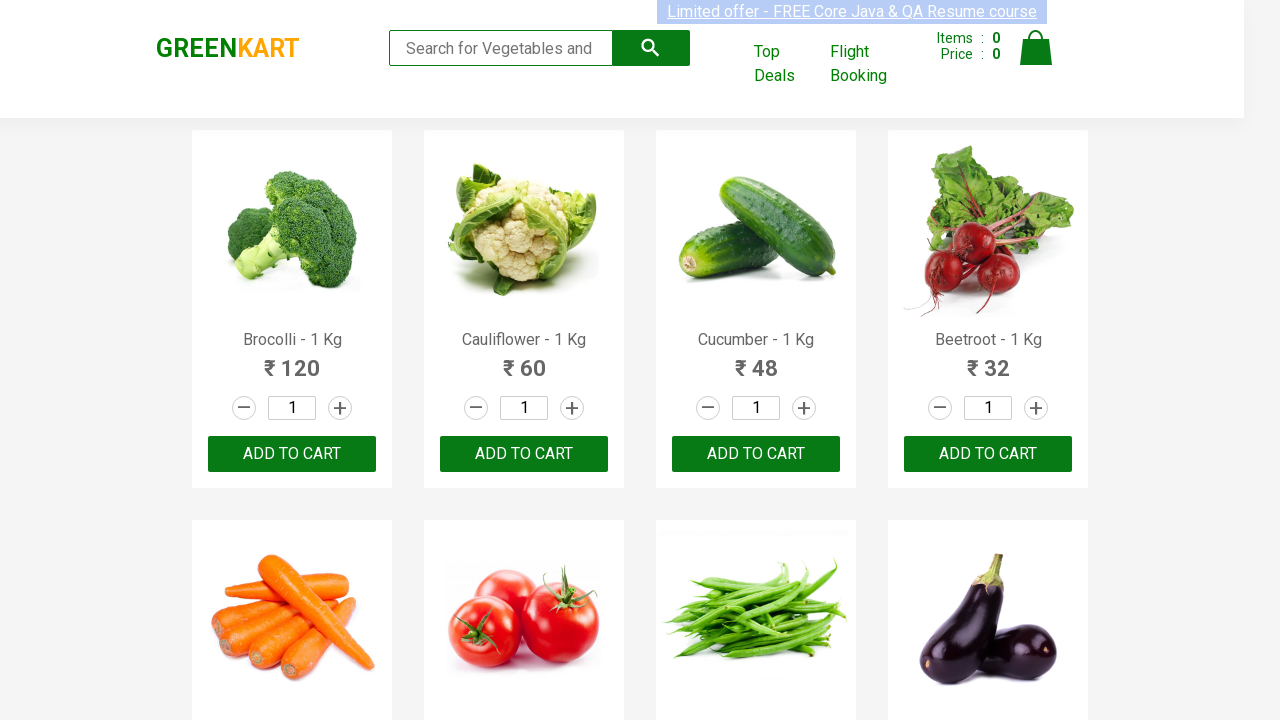

Typed 'ca' in search box to filter products on .search-keyword
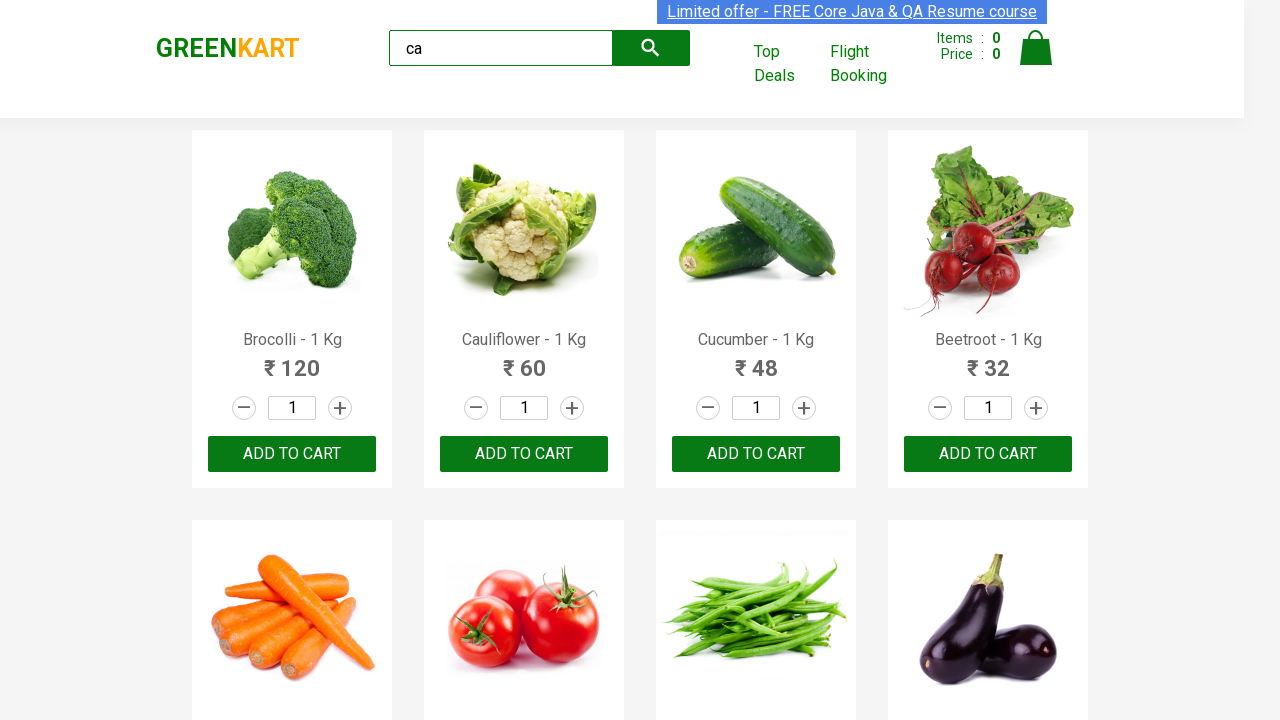

Waited 2 seconds for products to load after search
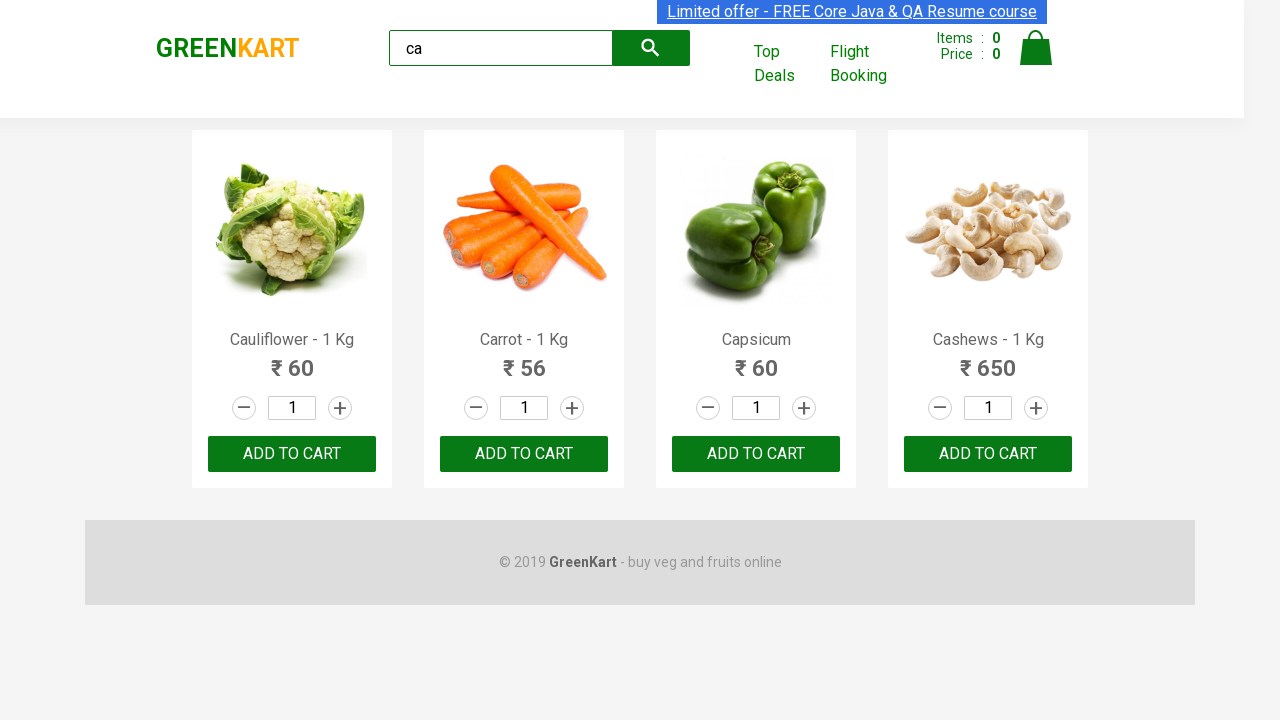

Verified products are displayed on the page
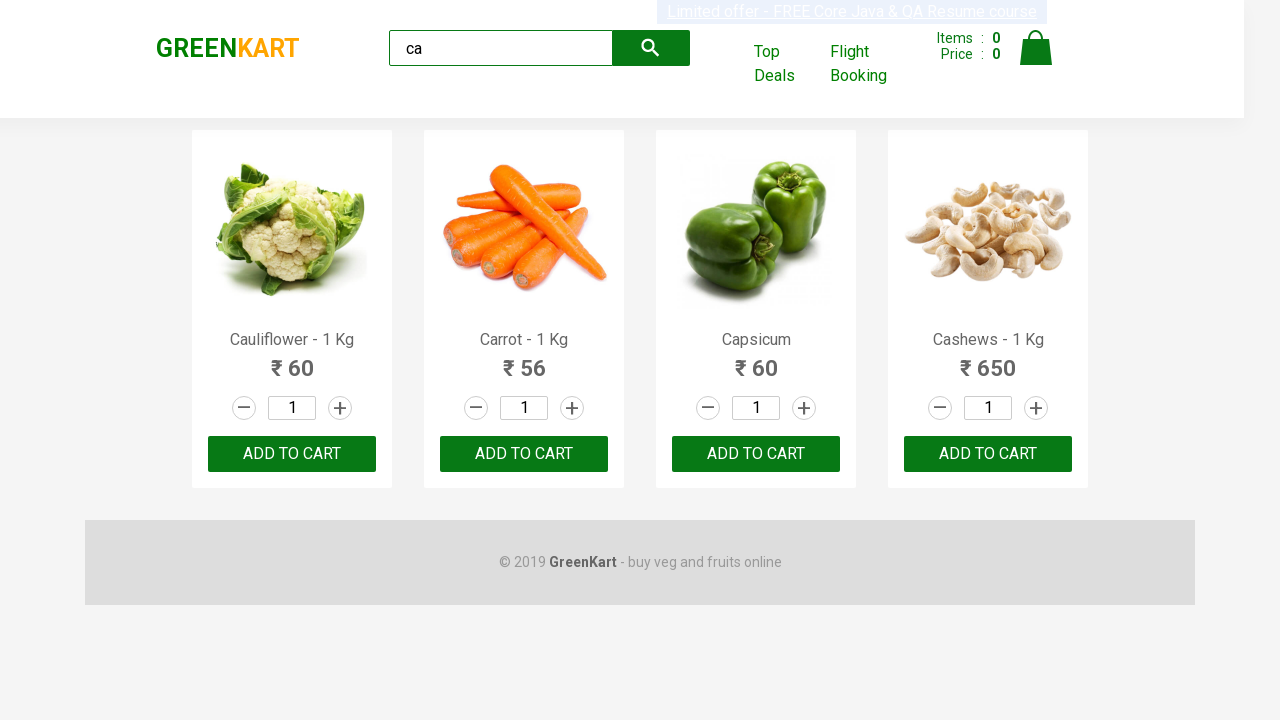

Clicked ADD TO CART button on 3rd product at (756, 454) on :nth-child(3) > .product-action > button
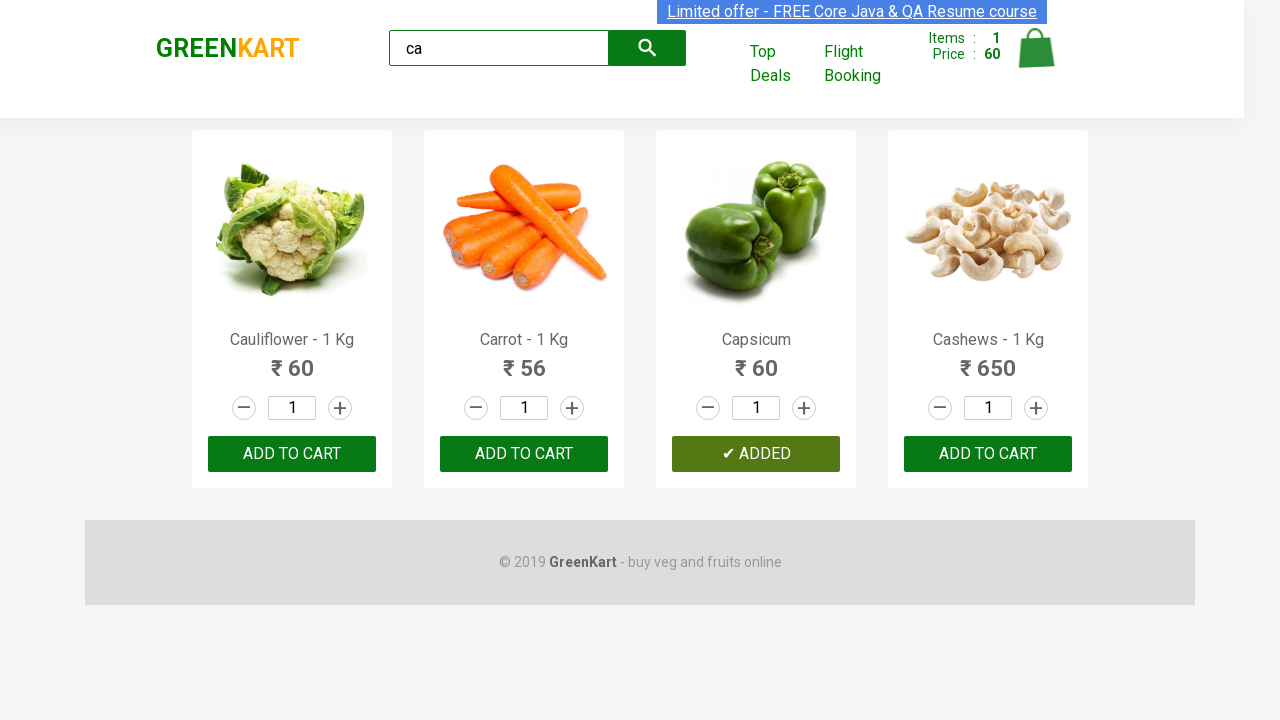

Clicked ADD TO CART button on another 3rd product at (756, 454) on .products .product >> nth=2 >> button >> internal:has-text="ADD TO CART"i
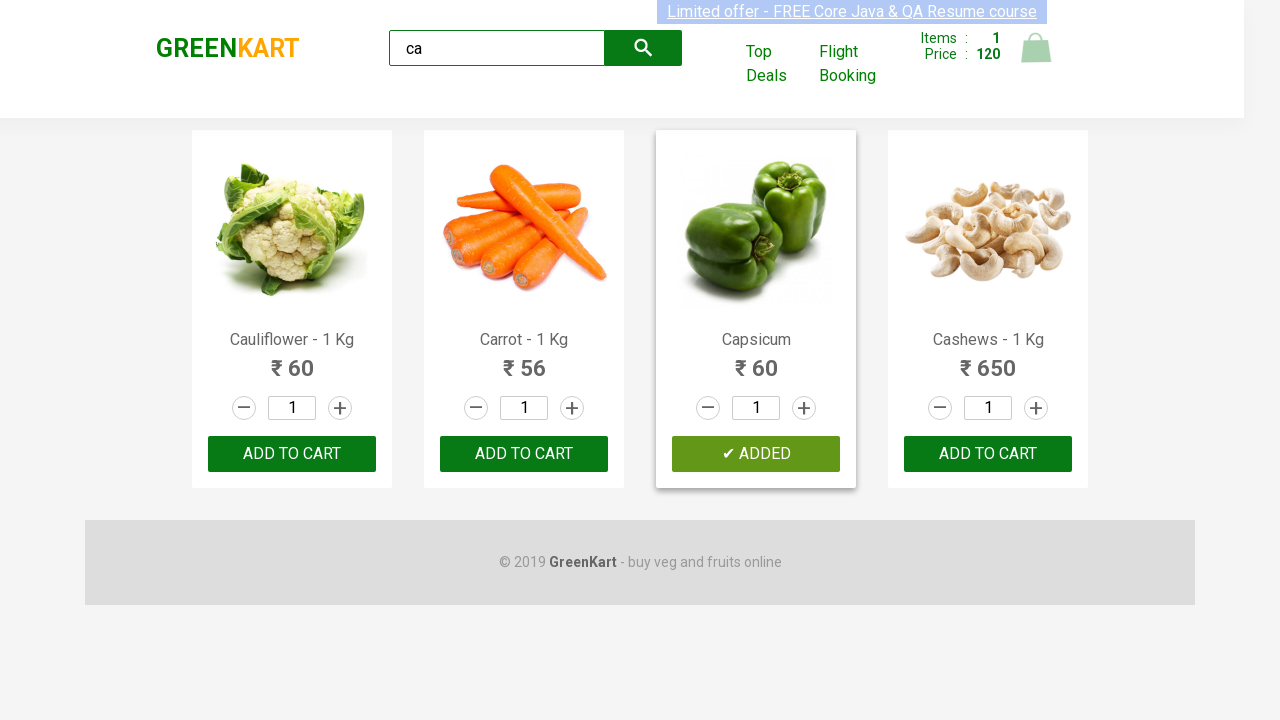

Found 4 products matching 'ca' search filter
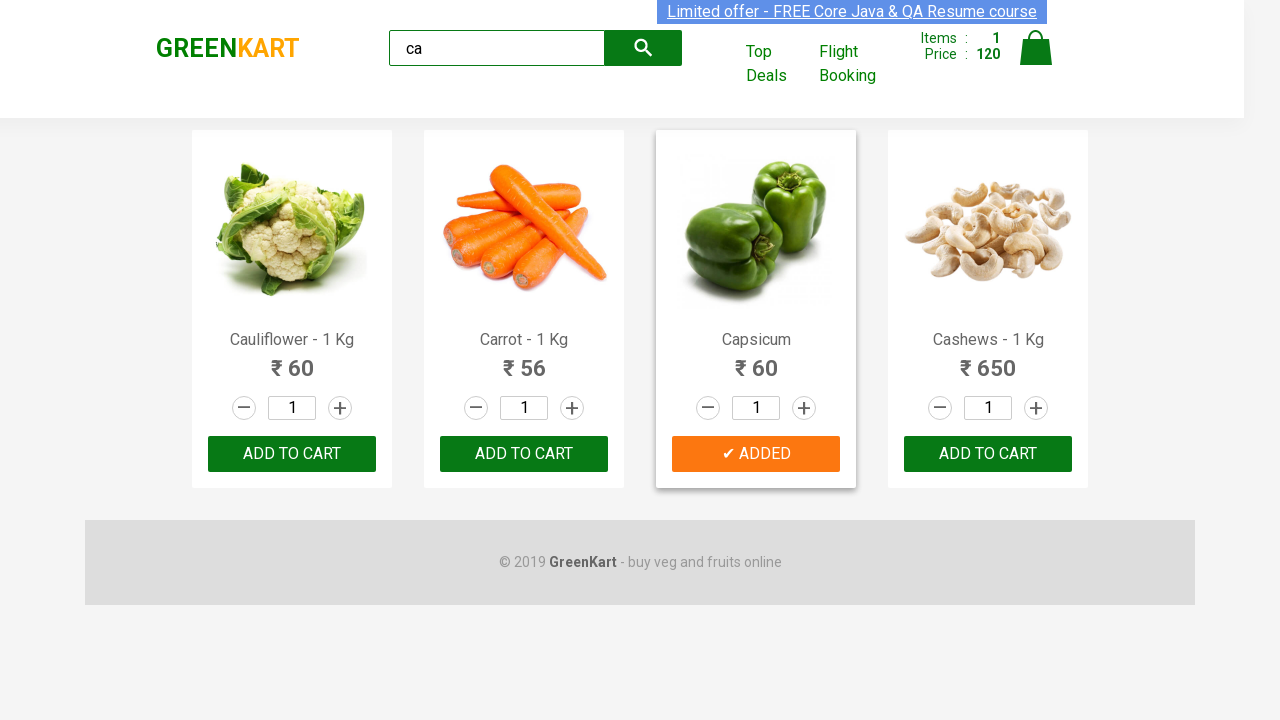

Found and clicked ADD TO CART button on Cashews product at (988, 454) on .products .product >> nth=3 >> button
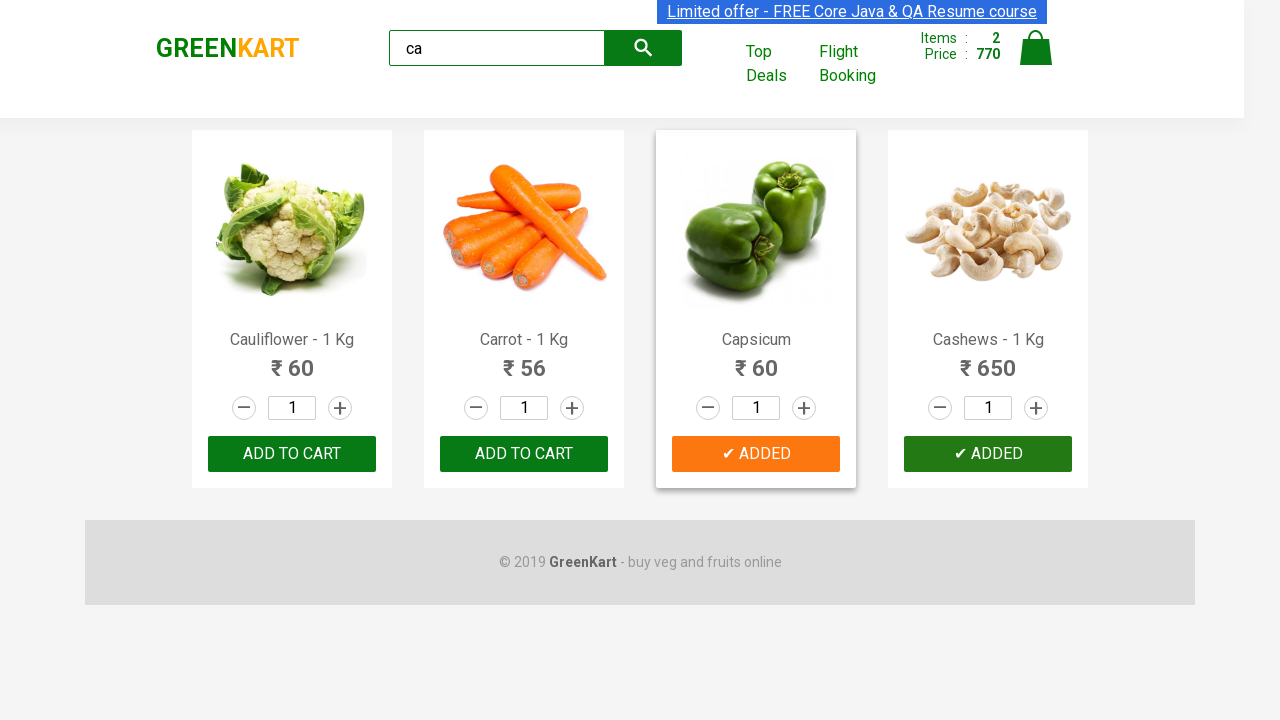

Verified brand logo displays 'GREENKART' text
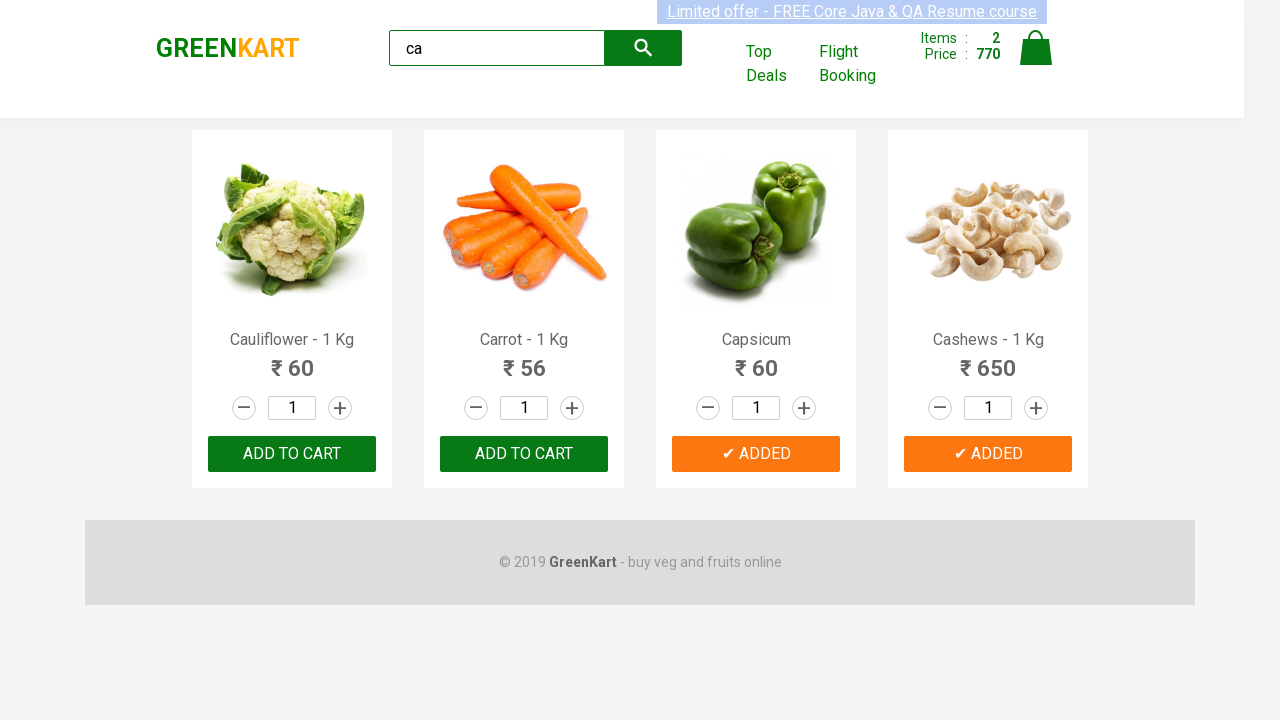

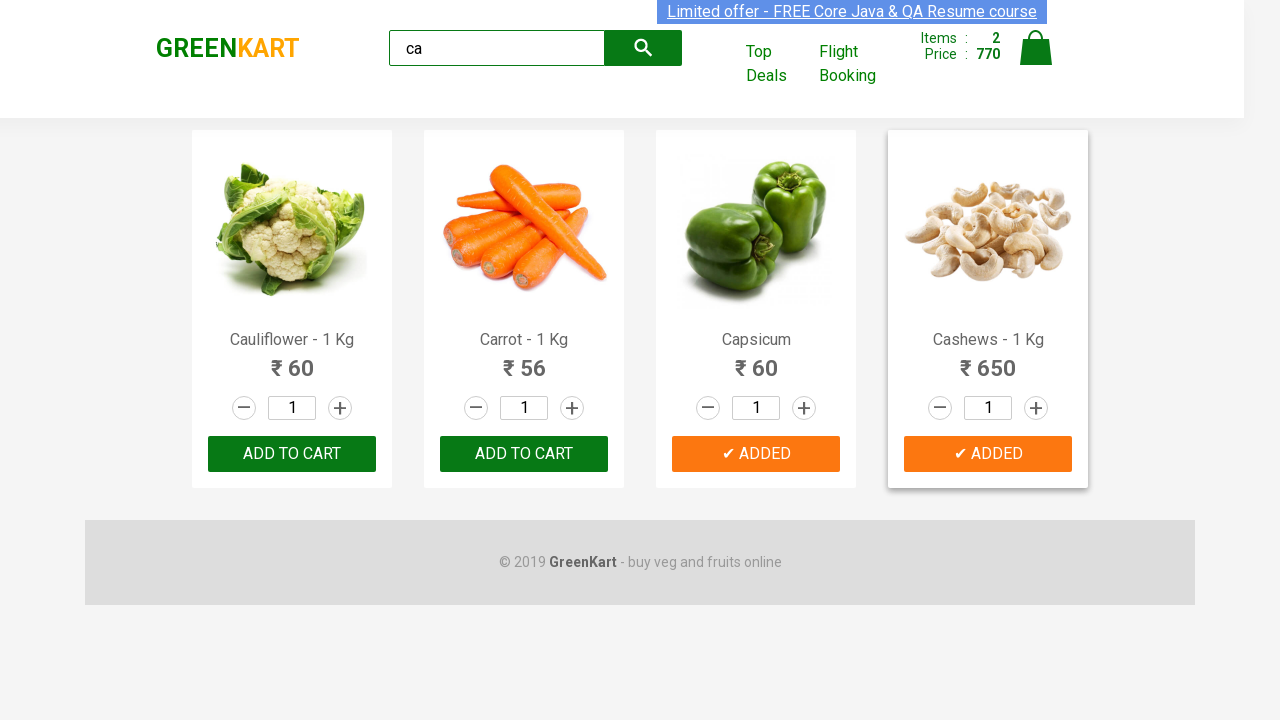